Tests a text box form by filling user information, using copy-paste functionality to duplicate the current address to permanent address field, and submitting the form

Starting URL: https://demoqa.com/text-box

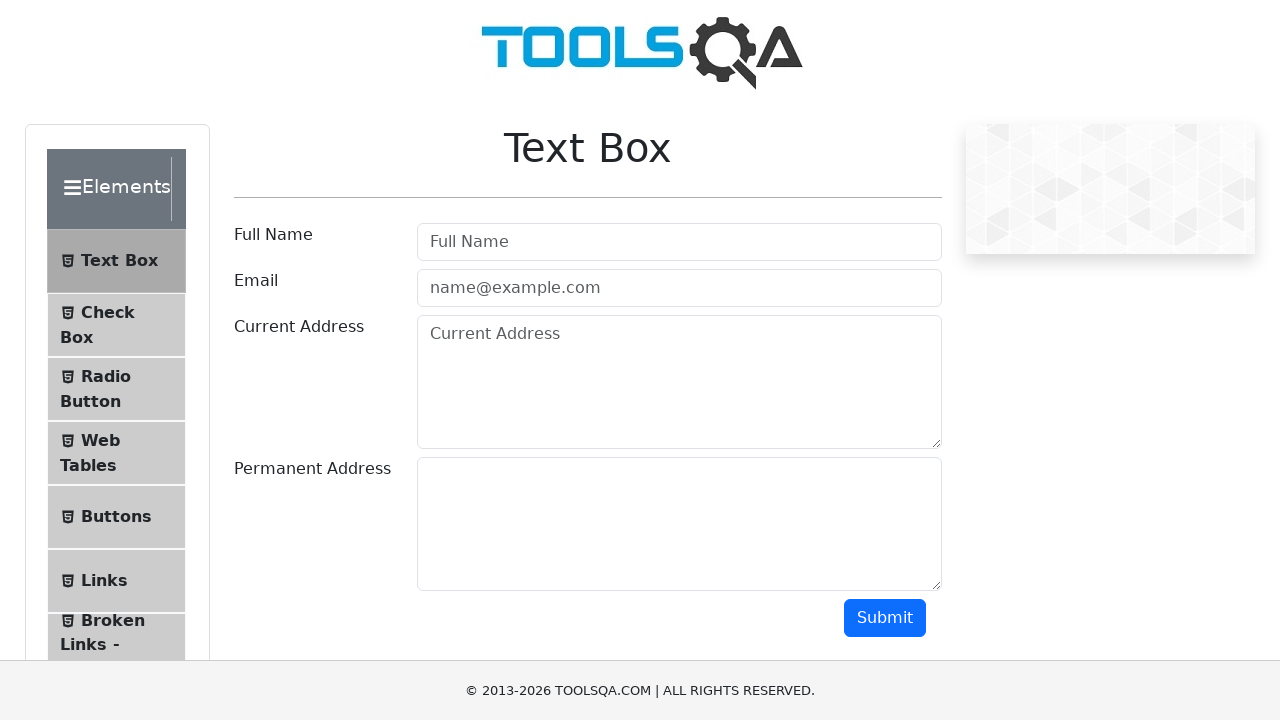

Scrolled down to make form visible
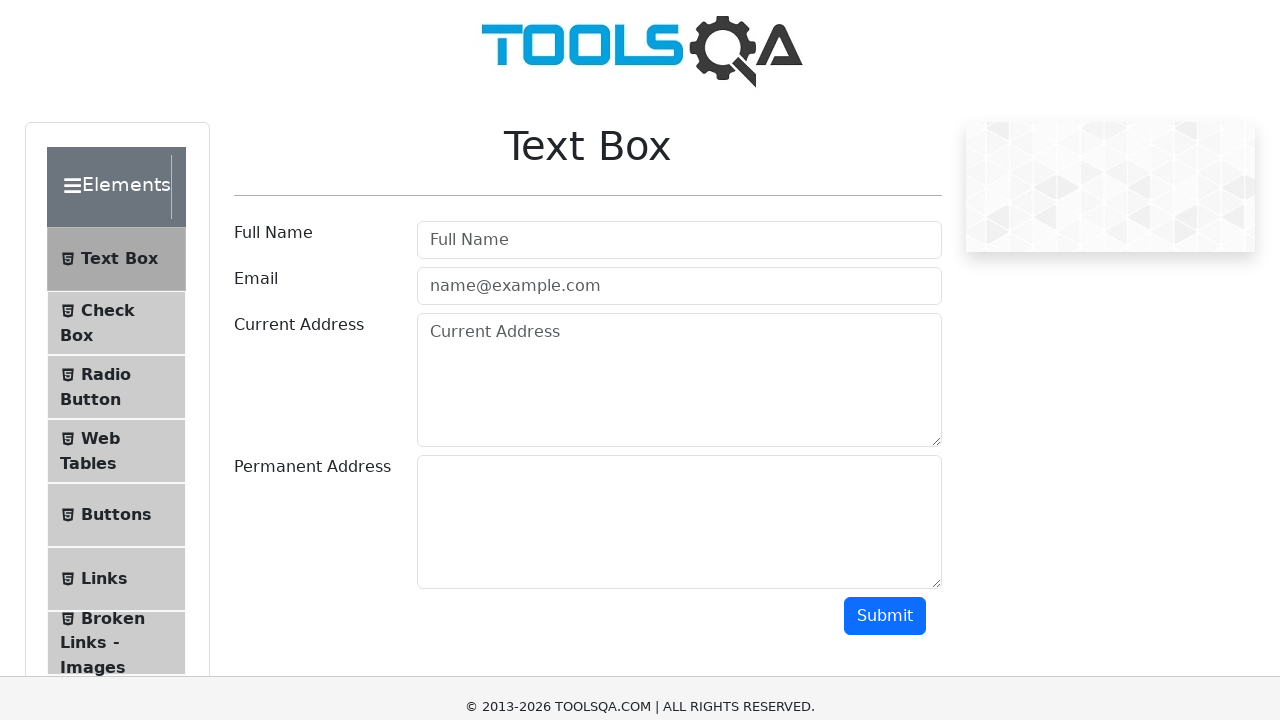

Filled userName field with 'Manju' on #userName
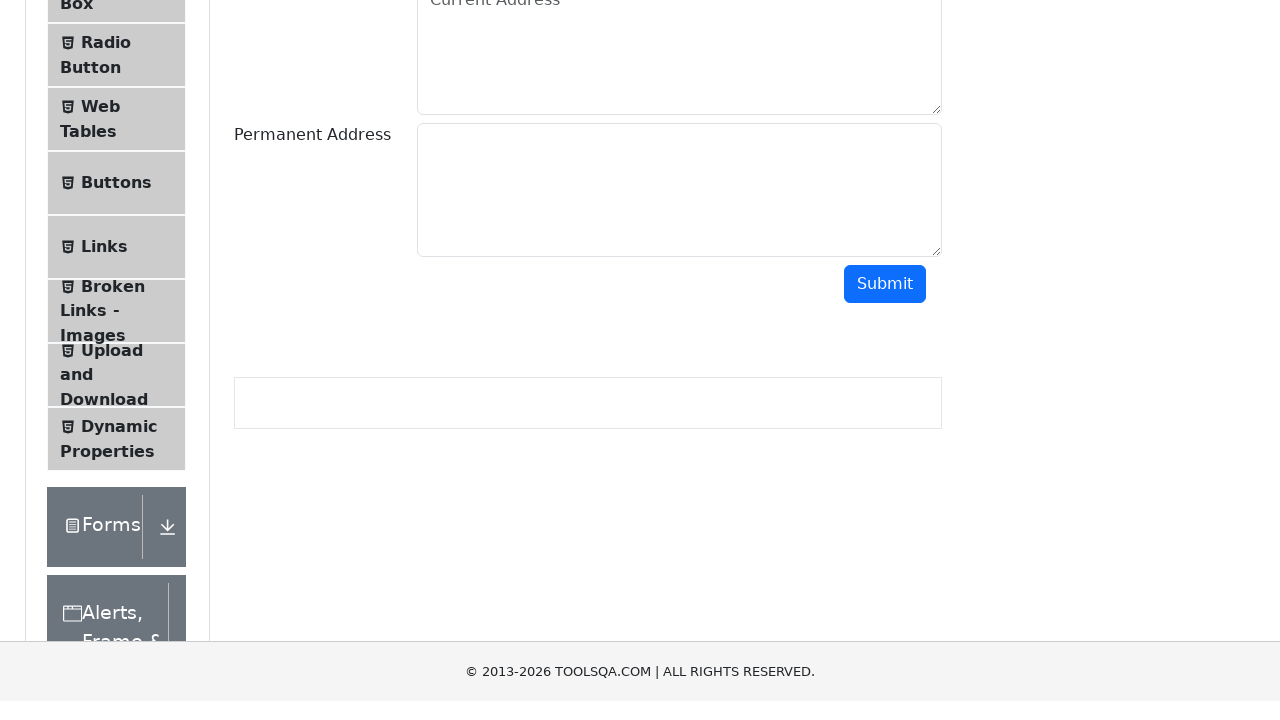

Filled userEmail field with 'manju@gmail.com' on #userEmail
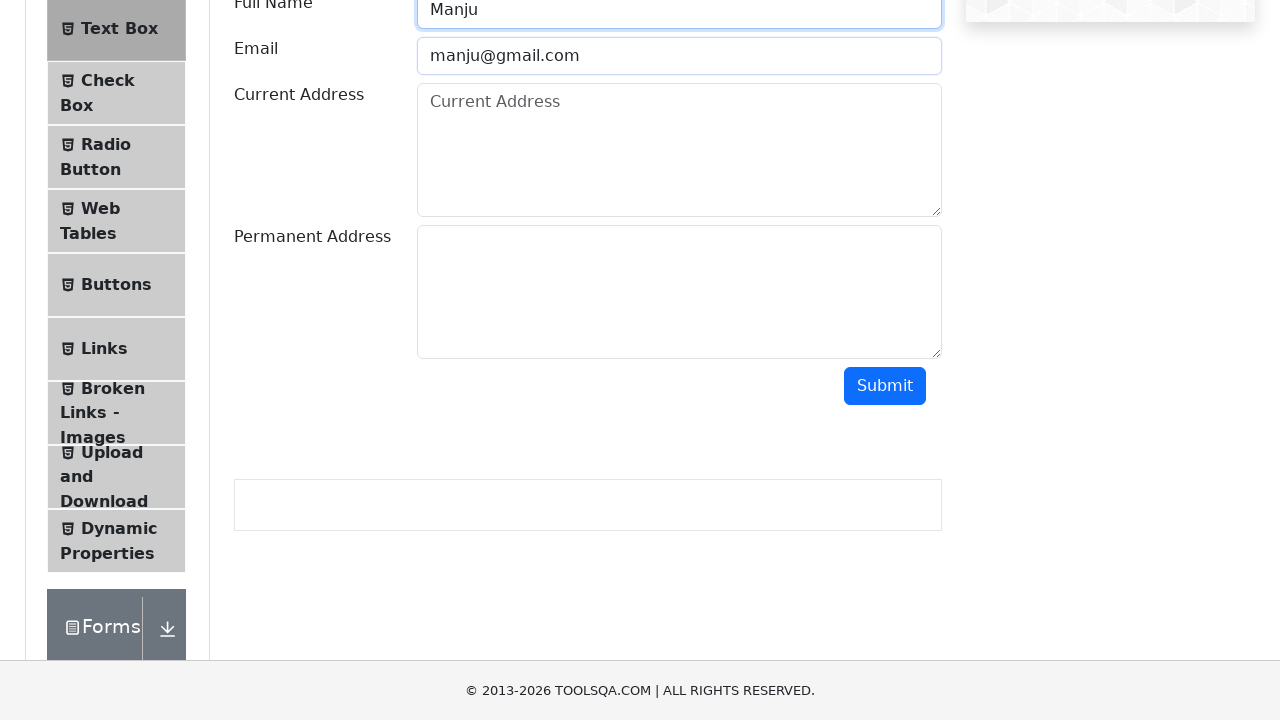

Filled currentAddress field with '4406 twin oaks address' on #currentAddress
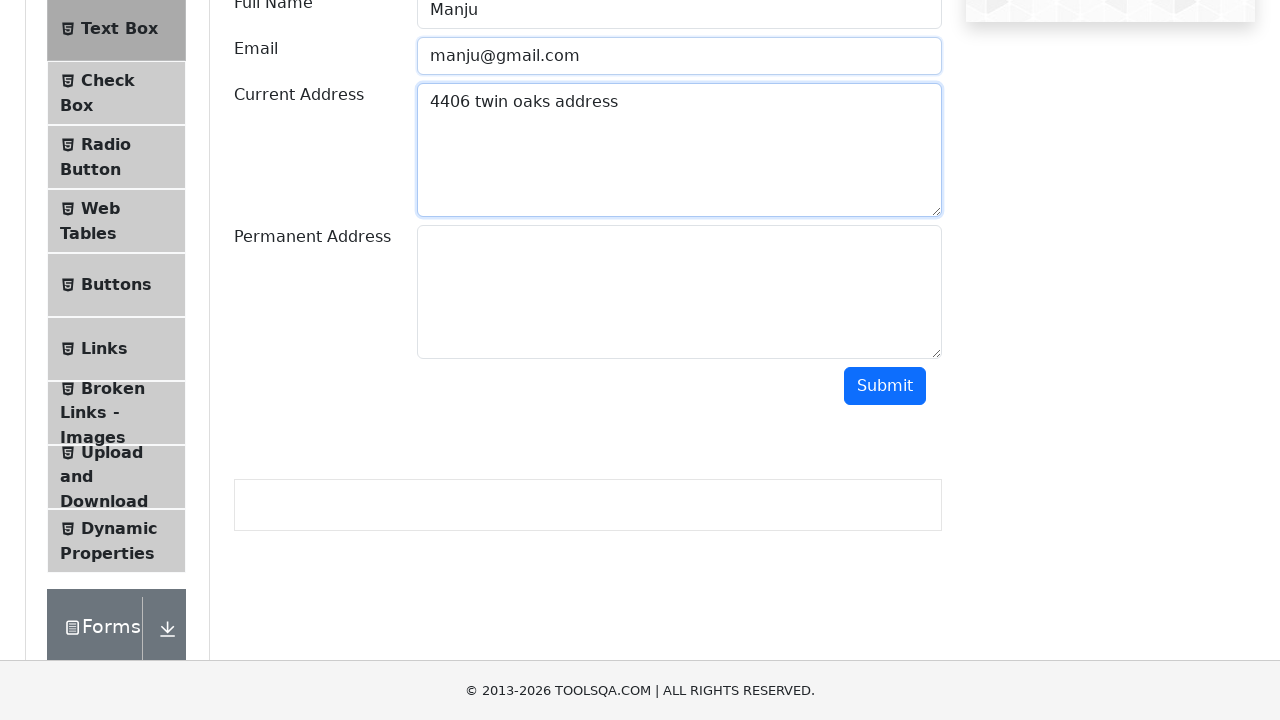

Focused on currentAddress field on #currentAddress
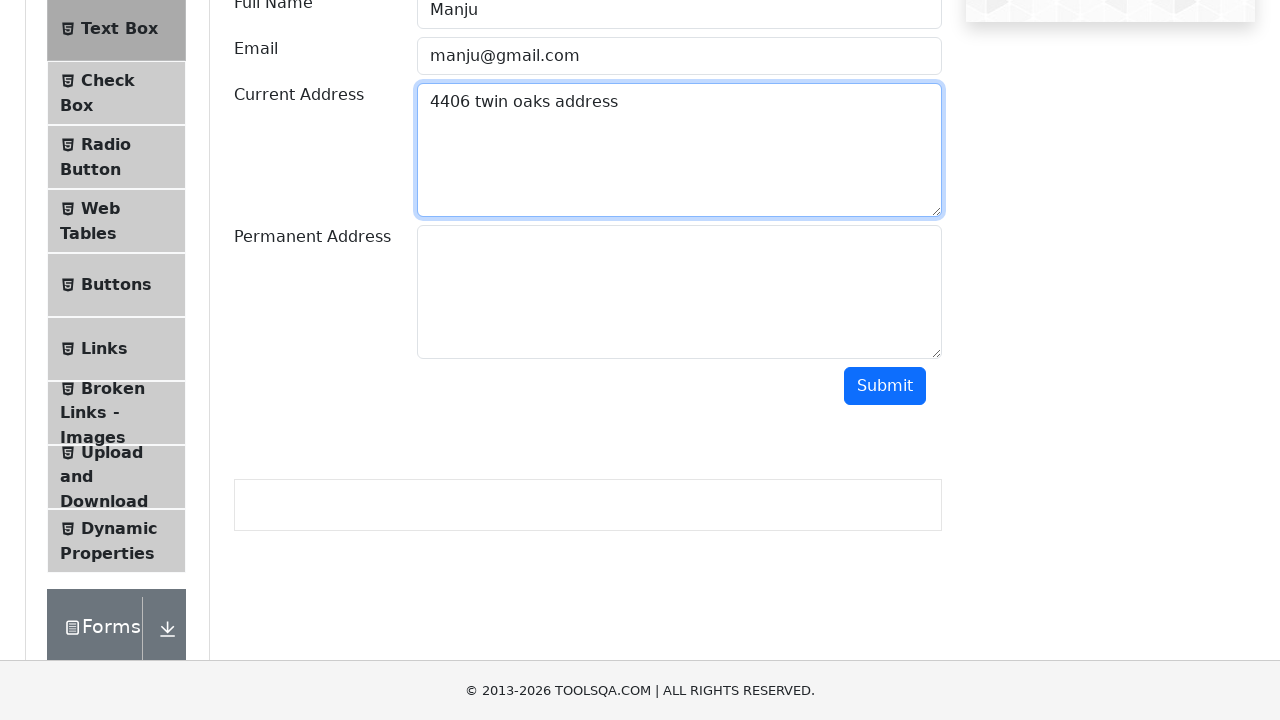

Selected all text in currentAddress field using Ctrl+A
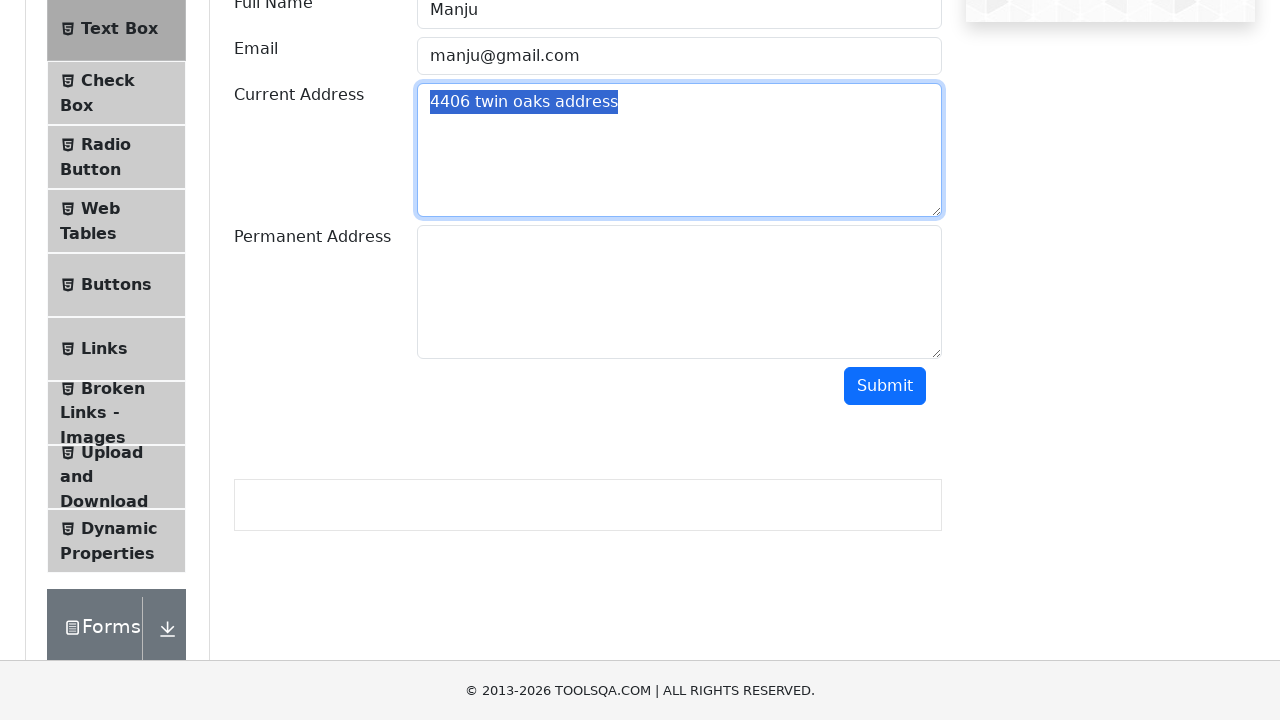

Copied currentAddress text using Ctrl+C
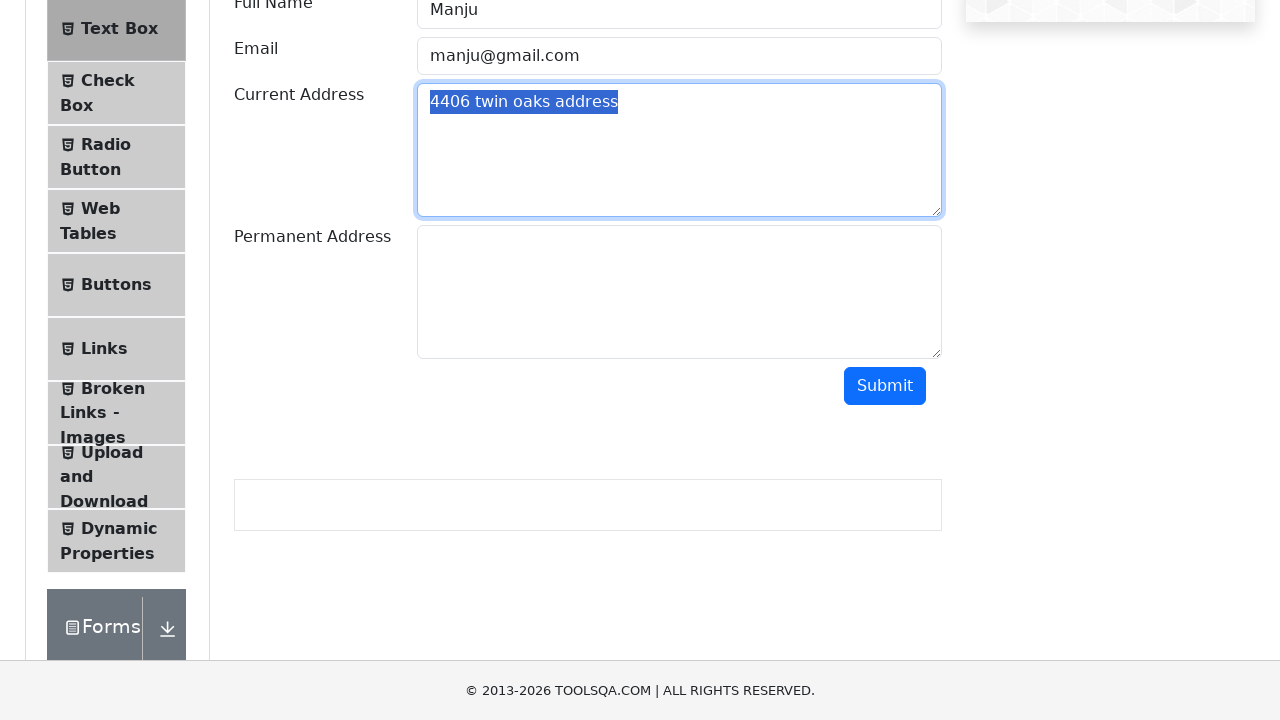

Focused on permanentAddress field on #permanentAddress
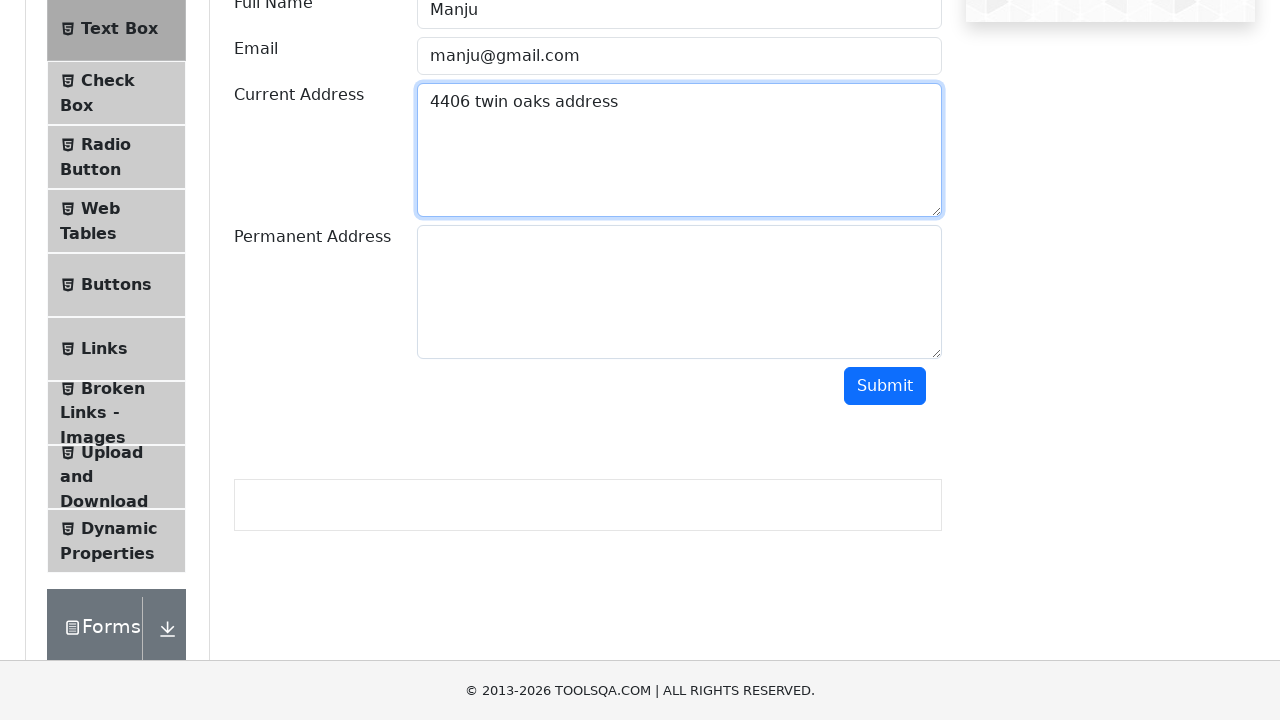

Pasted address into permanentAddress field using Ctrl+V
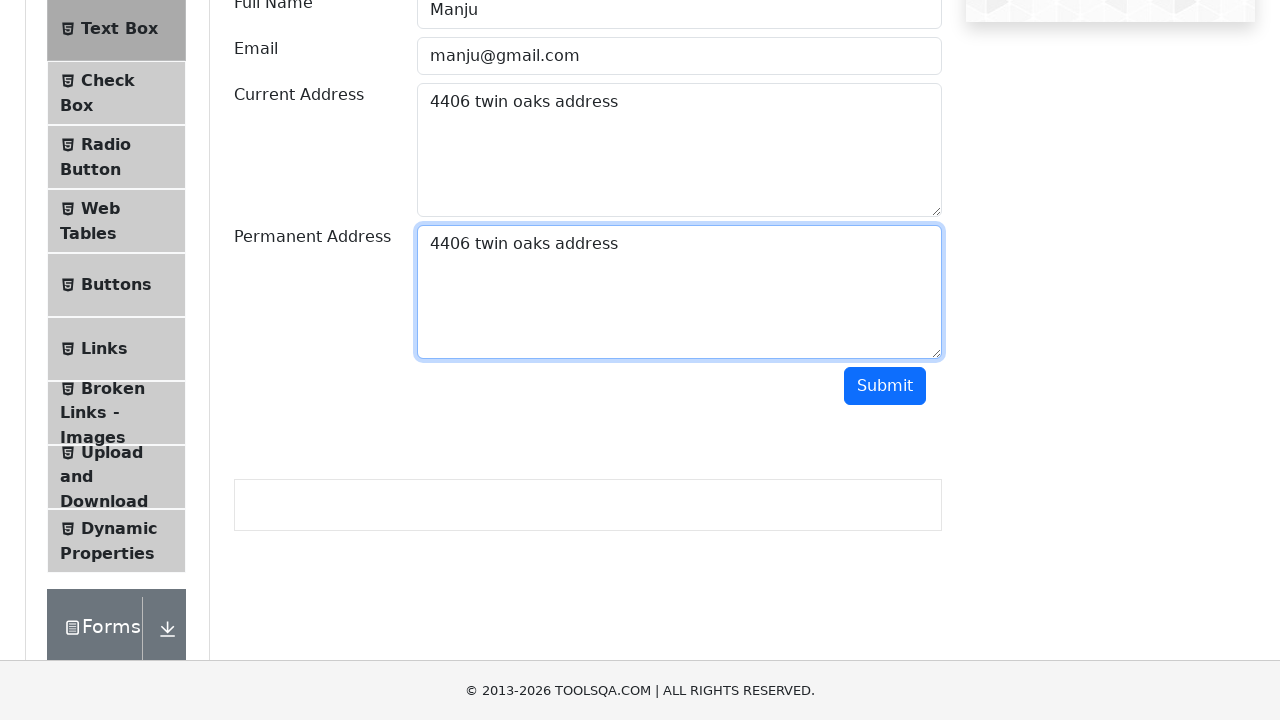

Clicked submit button to submit the form at (885, 386) on #submit
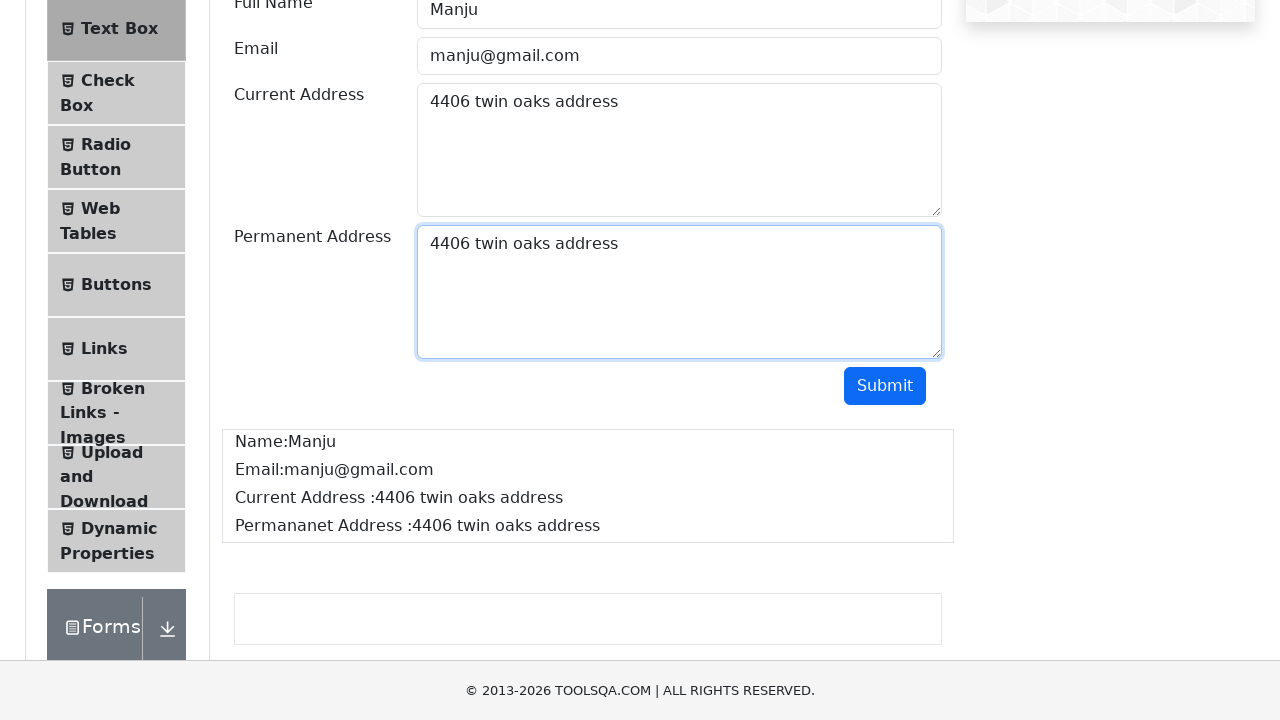

Waited for form submission to complete
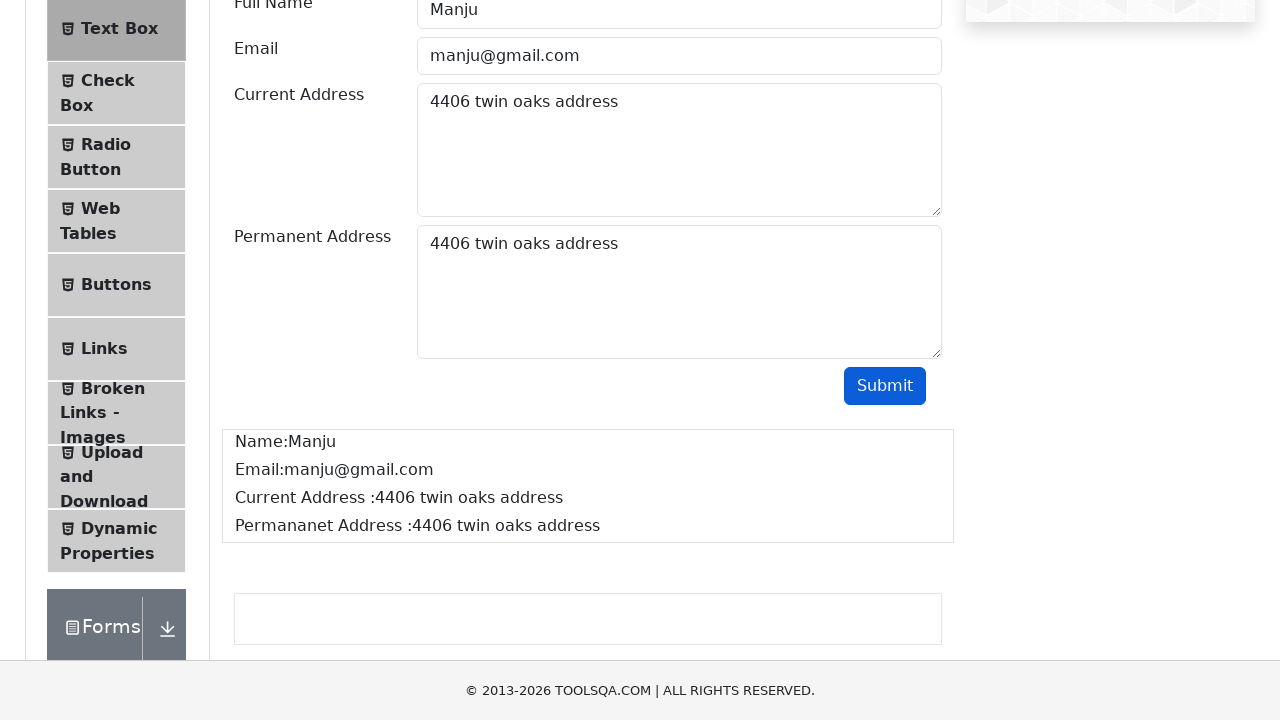

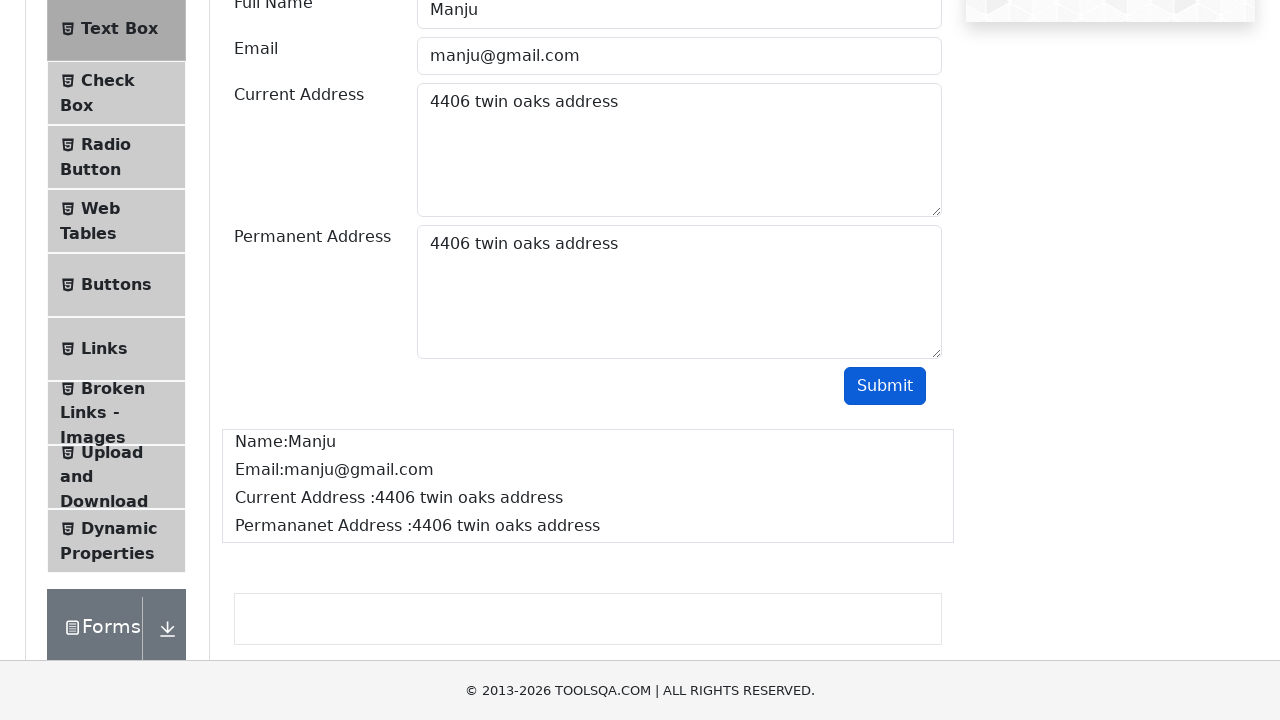